Navigates to Domino's India website and waits for the page to load, demonstrating basic browser session handling.

Starting URL: https://www.dominos.co.in/

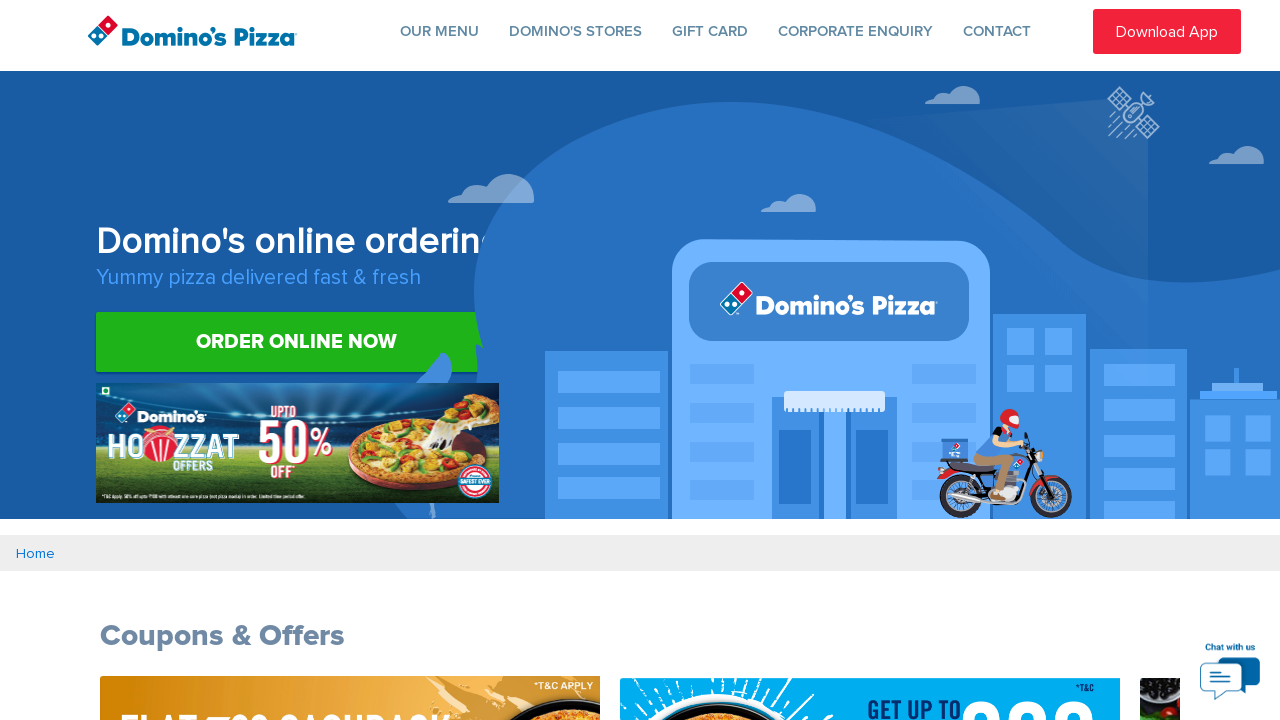

Navigated to Domino's India website
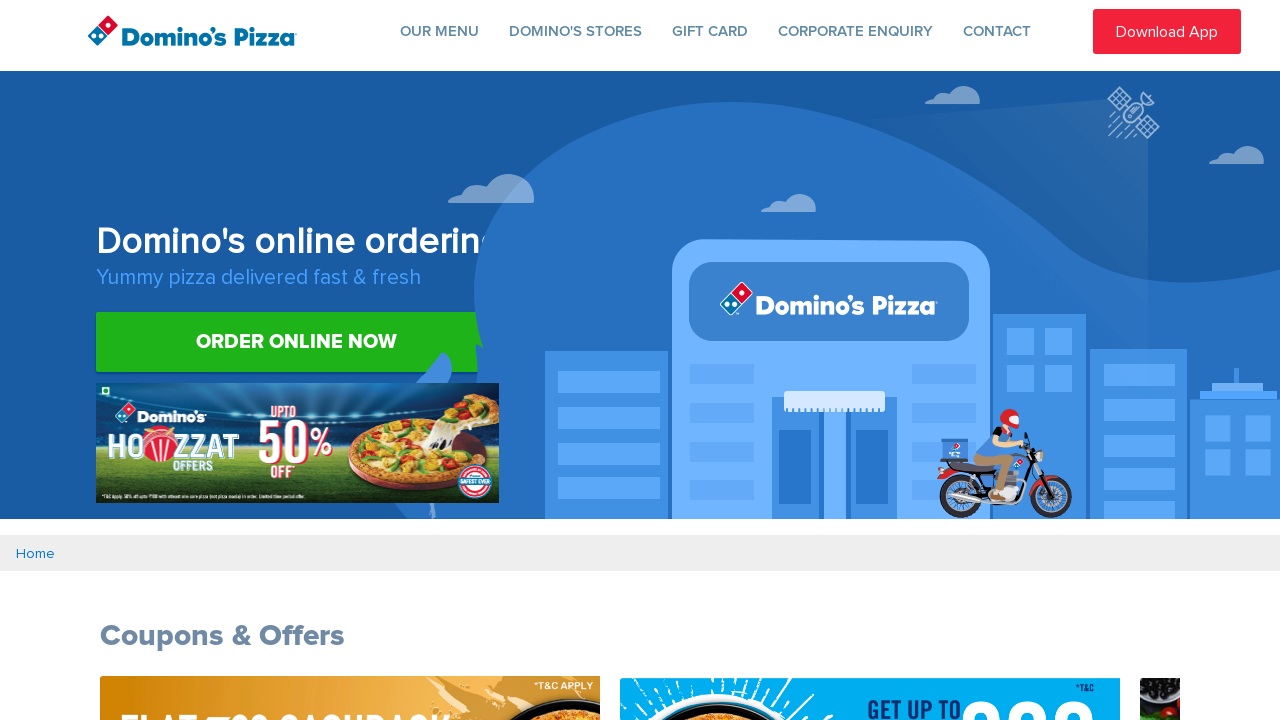

Page reached domcontentloaded state
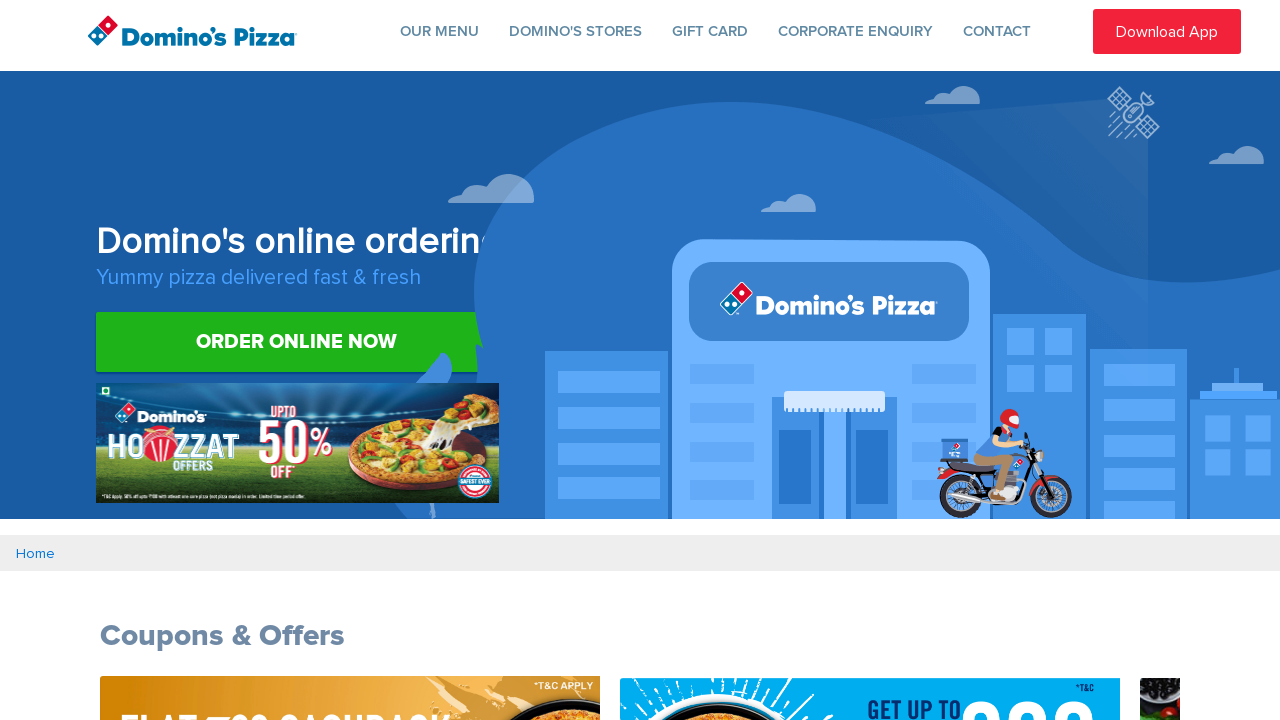

Waited 2 seconds for dynamic content to load
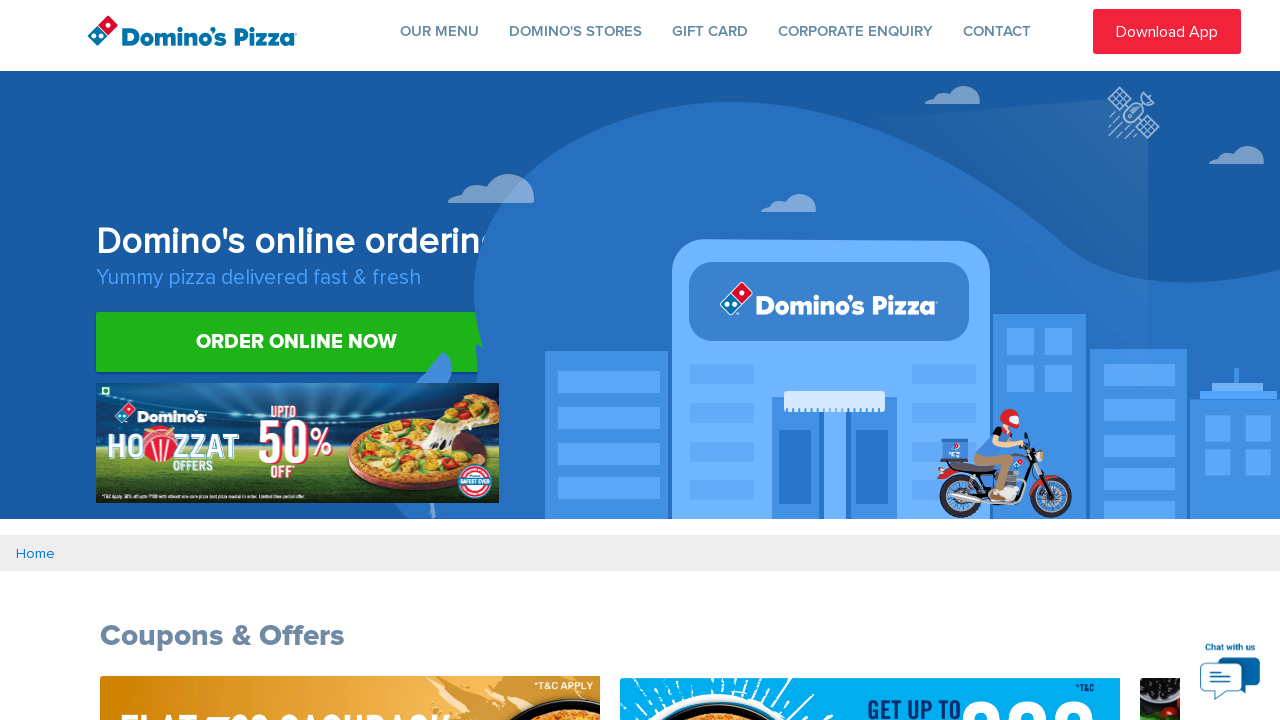

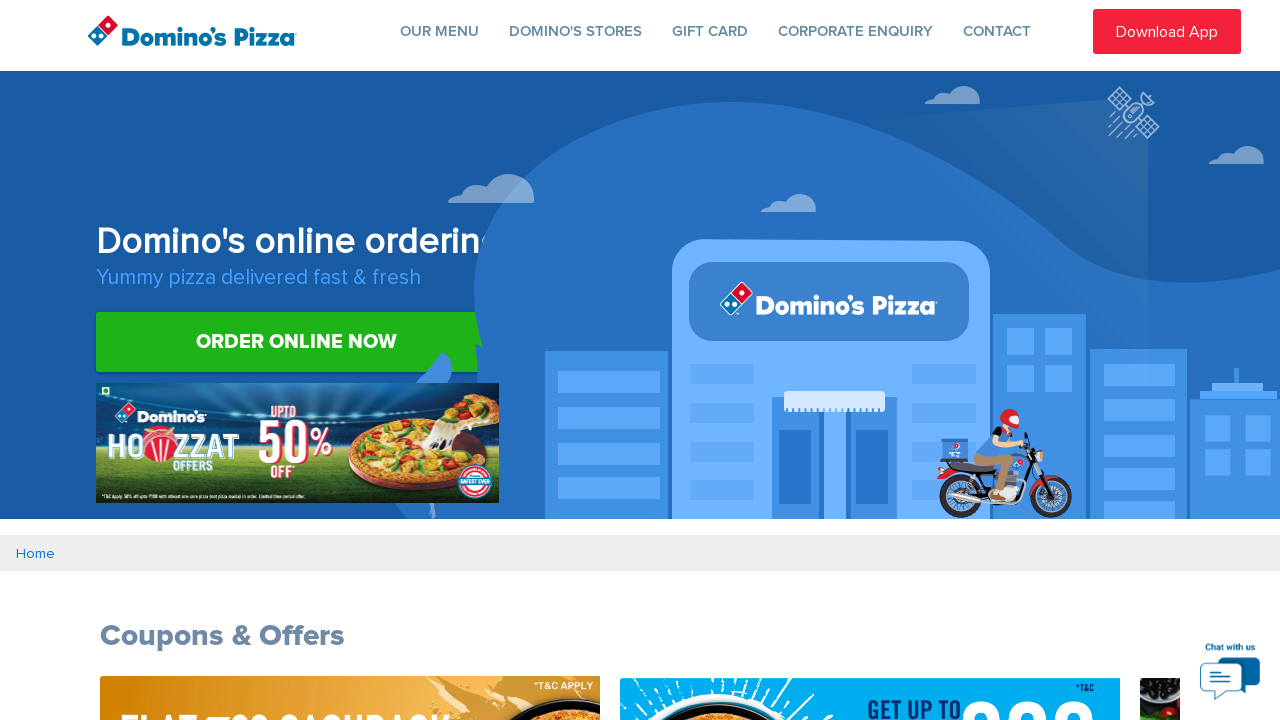